Tests a tutorial form by reading table contents, filling text fields (name, email, phone), selecting a dropdown option, enabling a checkbox, and clicking a submit button, then verifying redirect to a confirmation page.

Starting URL: http://qxf2.com/selenium-tutorial-main

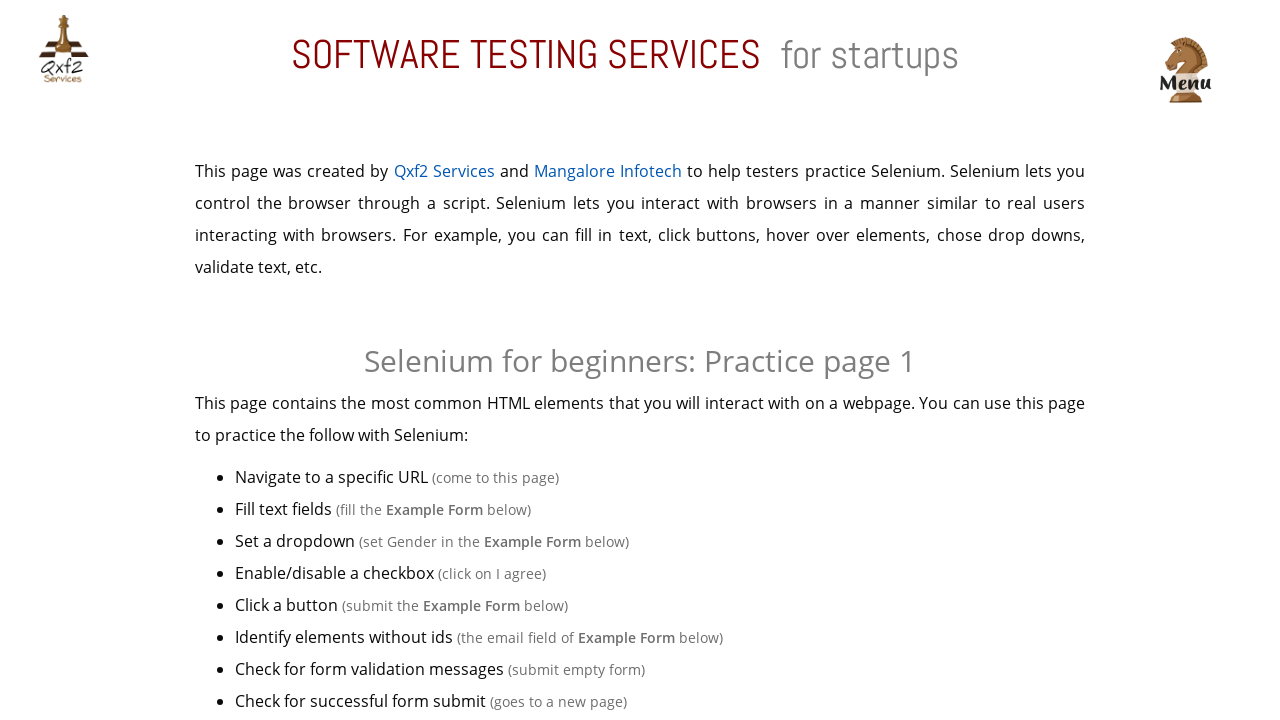

Example Table loaded and visible
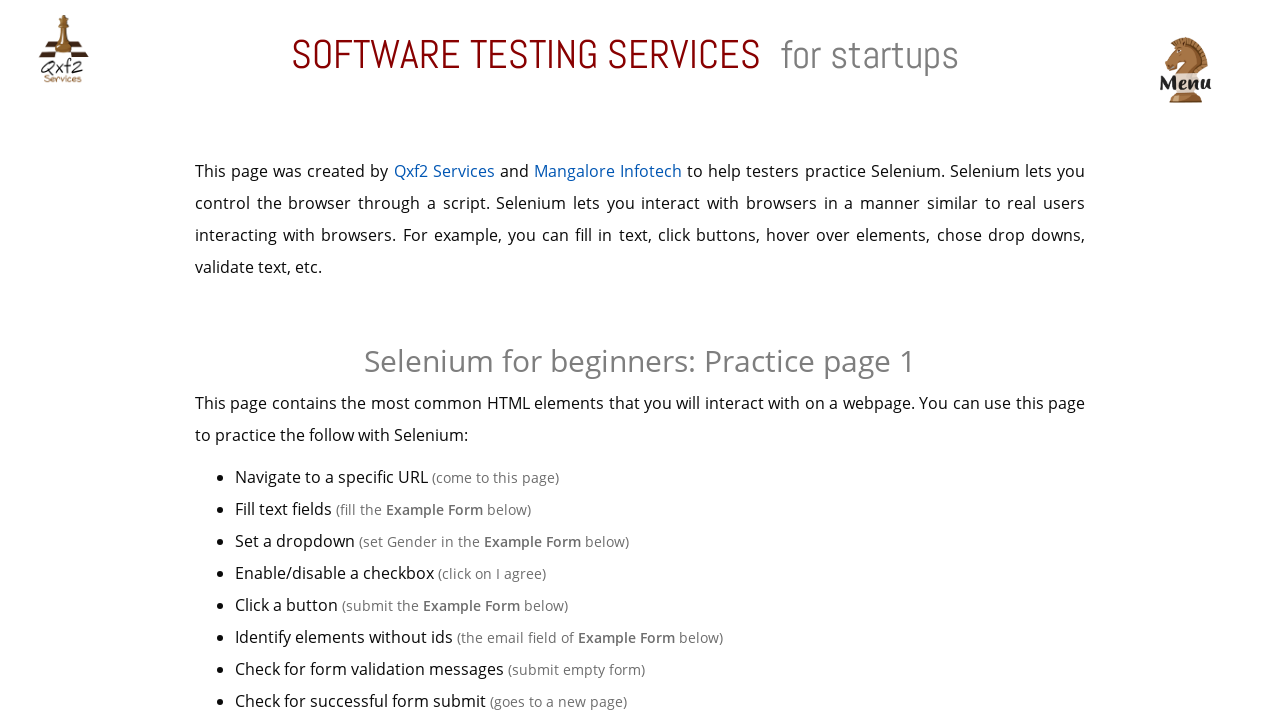

Filled name field with 'Ajitava' on #name
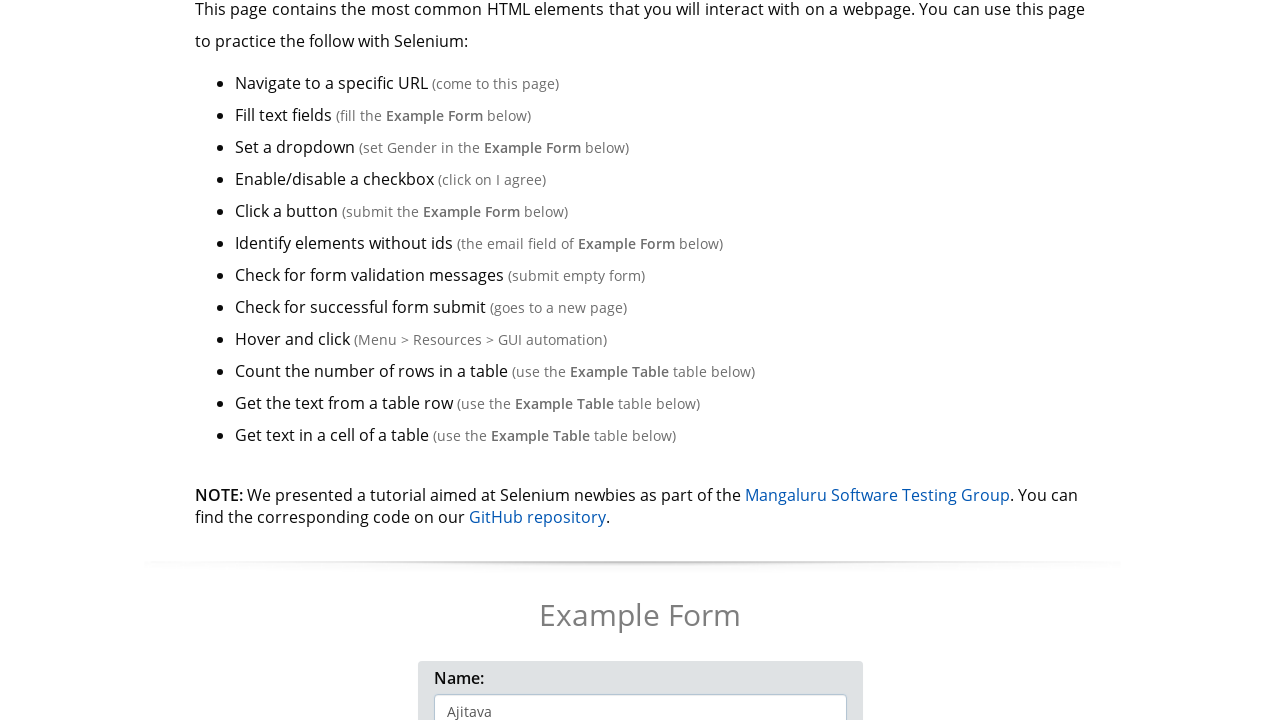

Filled email field with 'ajitava@qxf2.com' on input[name='email']
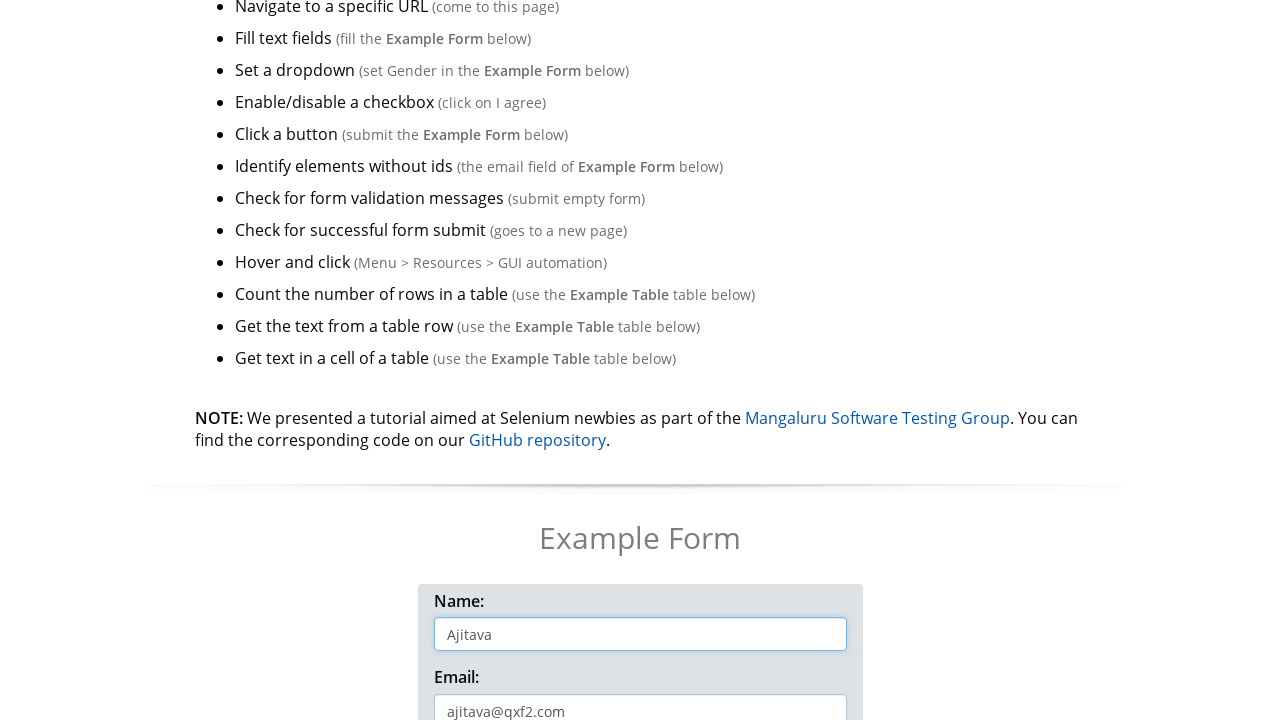

Filled phone field with '9999999999' on #phone
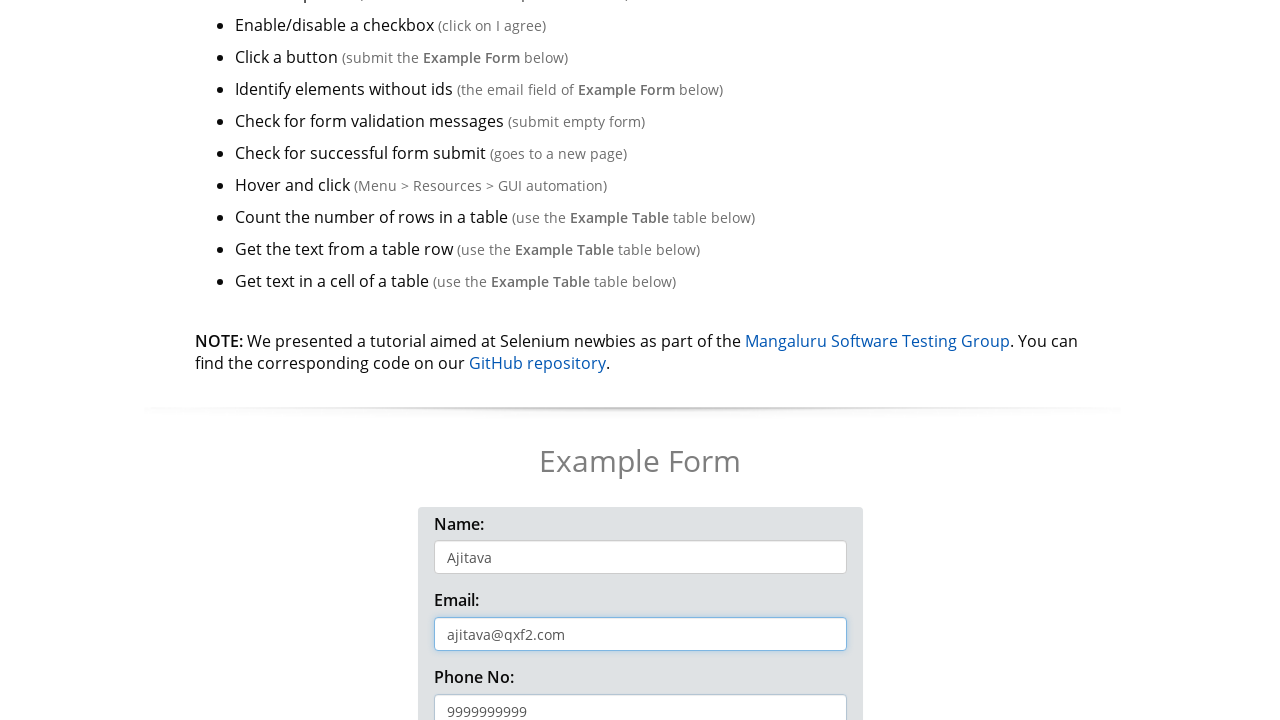

Clicked dropdown button to open gender options at (478, 360) on button[type='button']
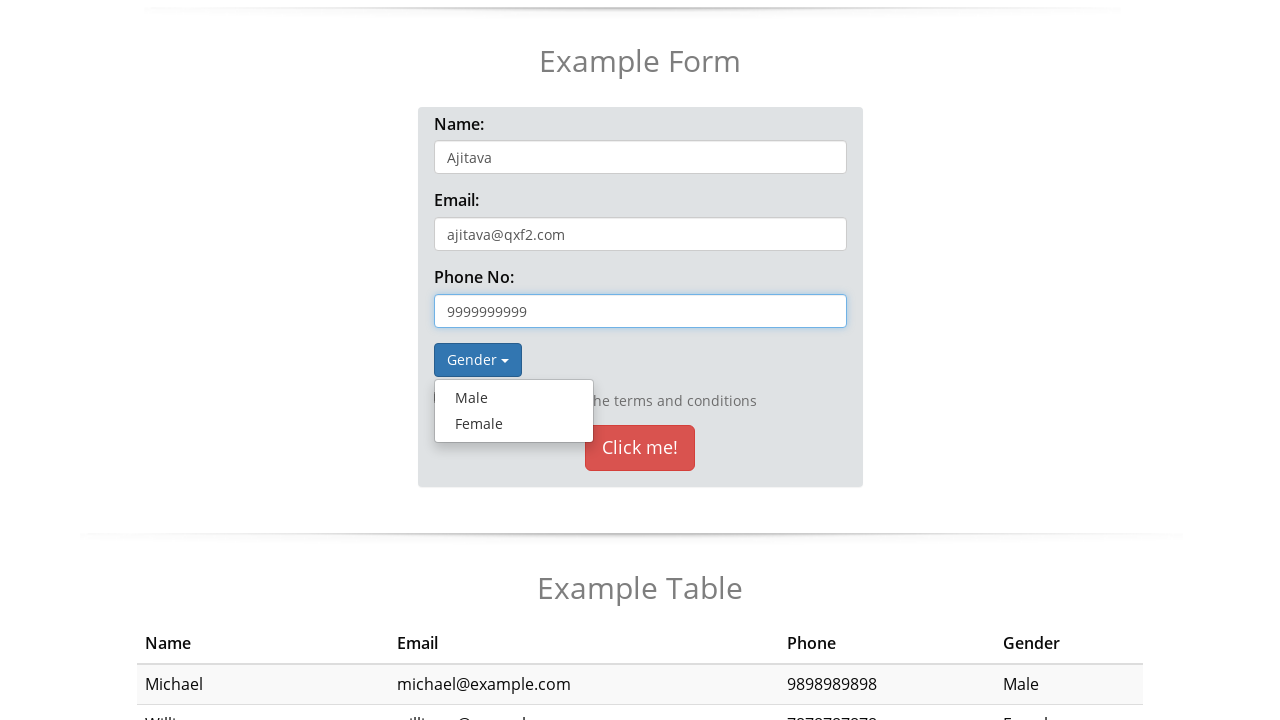

Selected 'Male' option from dropdown at (514, 398) on xpath=//a[text()='Male']
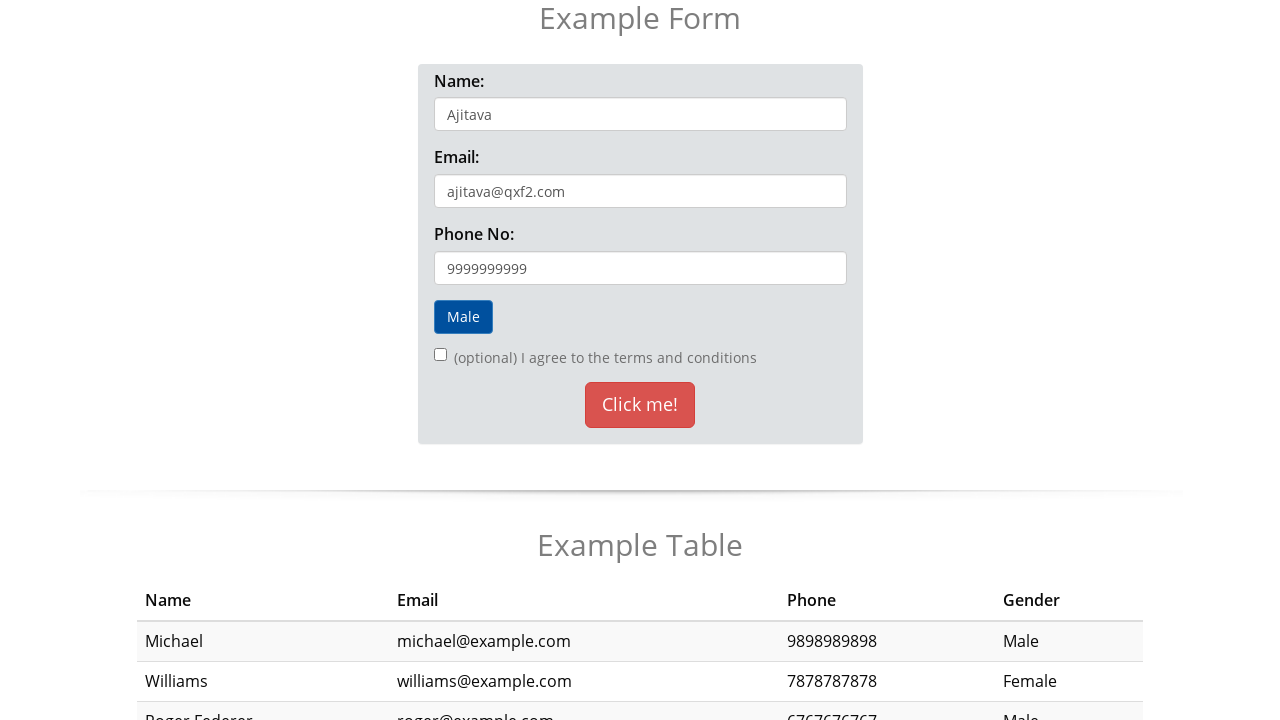

Enabled checkbox at (440, 355) on input[type='checkbox']
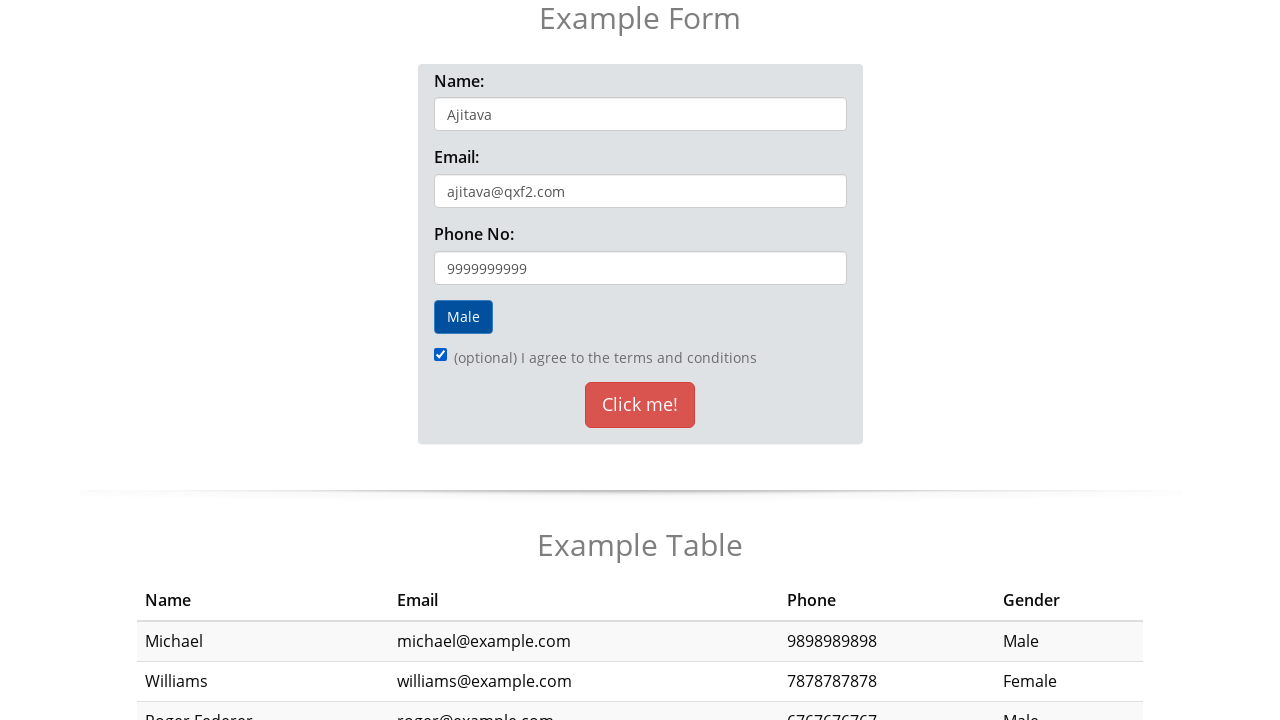

Clicked submit button 'Click me!' at (640, 405) on xpath=//button[text()='Click me!']
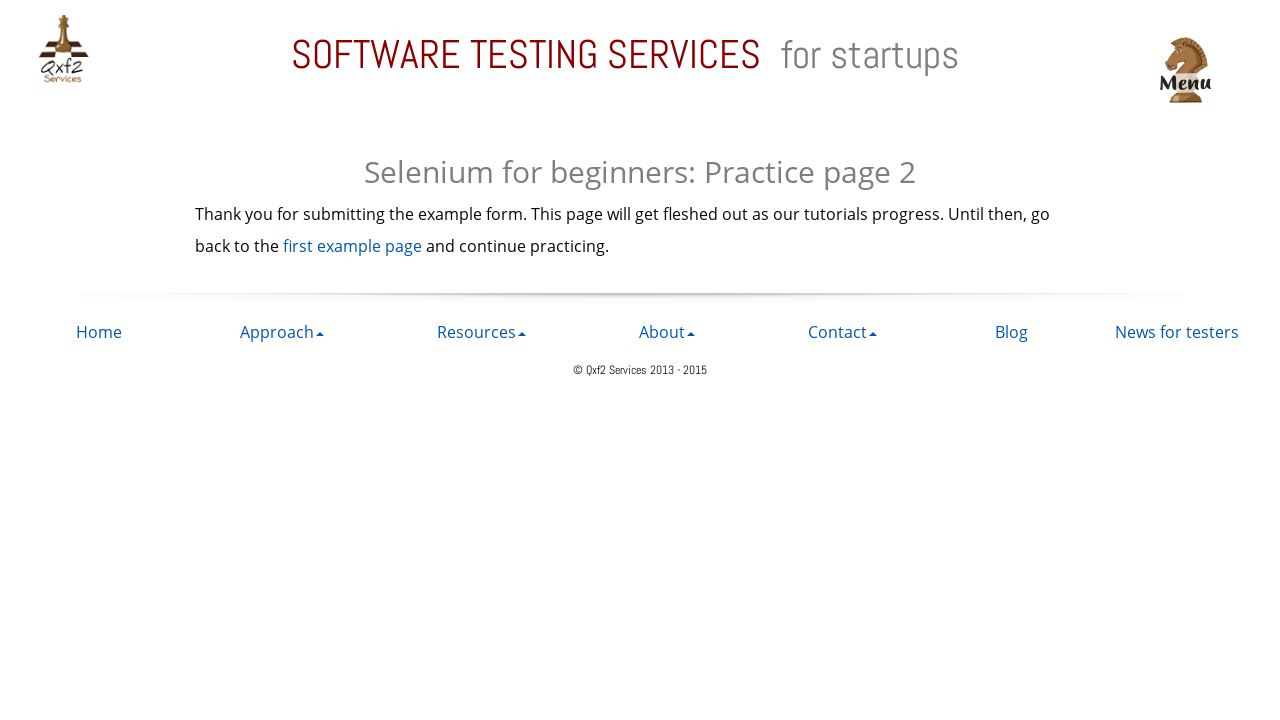

Form submitted and redirected to confirmation page
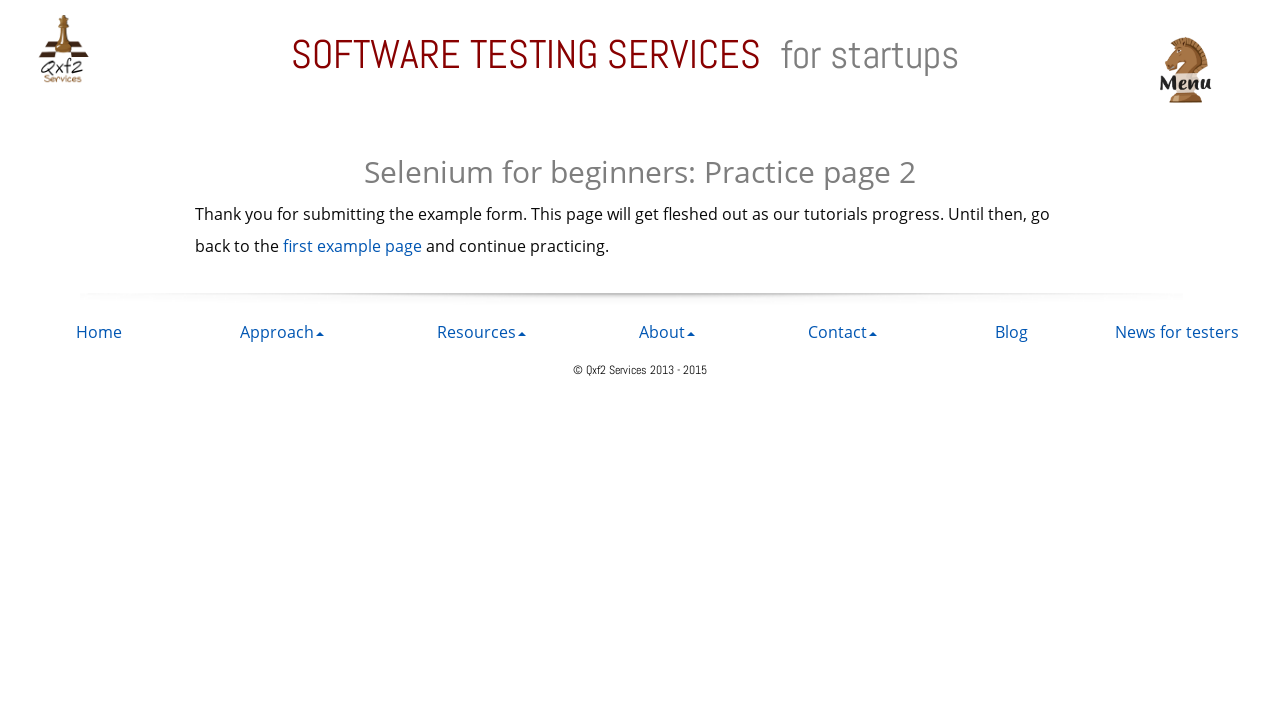

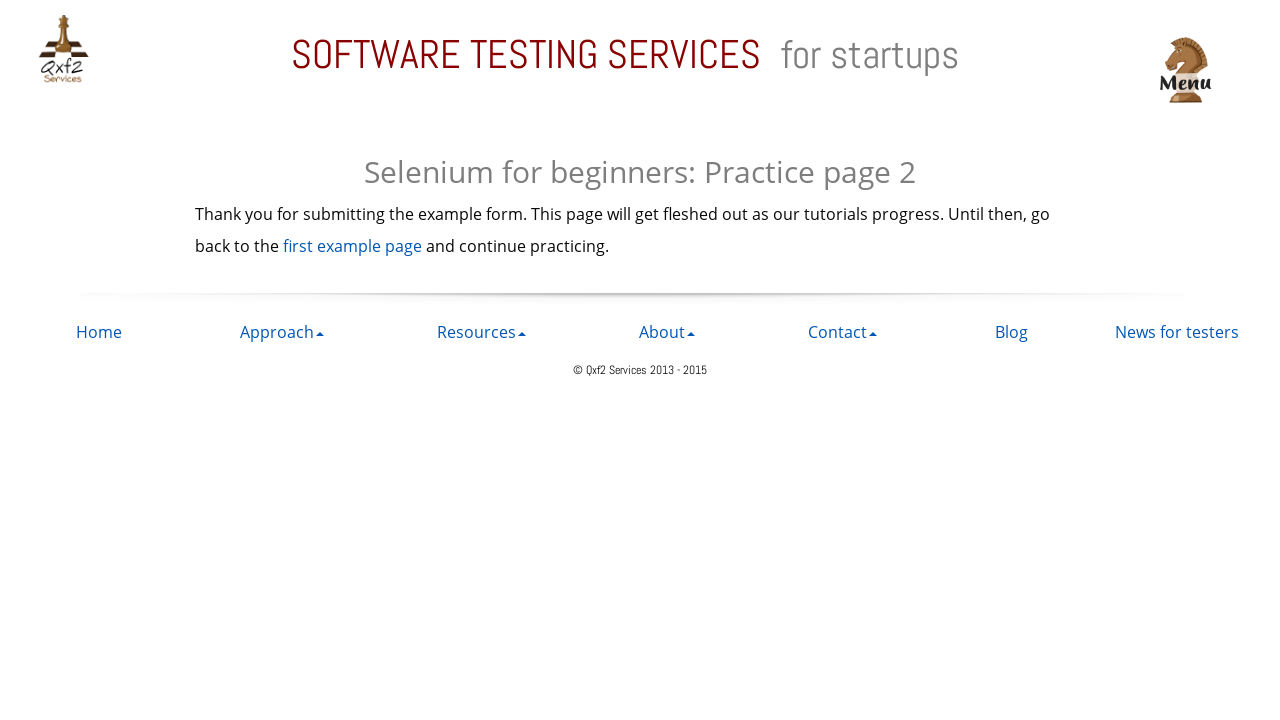